Tests scrolling functionality on a practice page by scrolling to a specific element (userName div) using JavaScript executor

Starting URL: https://selectorshub.com/xpath-practice-page/

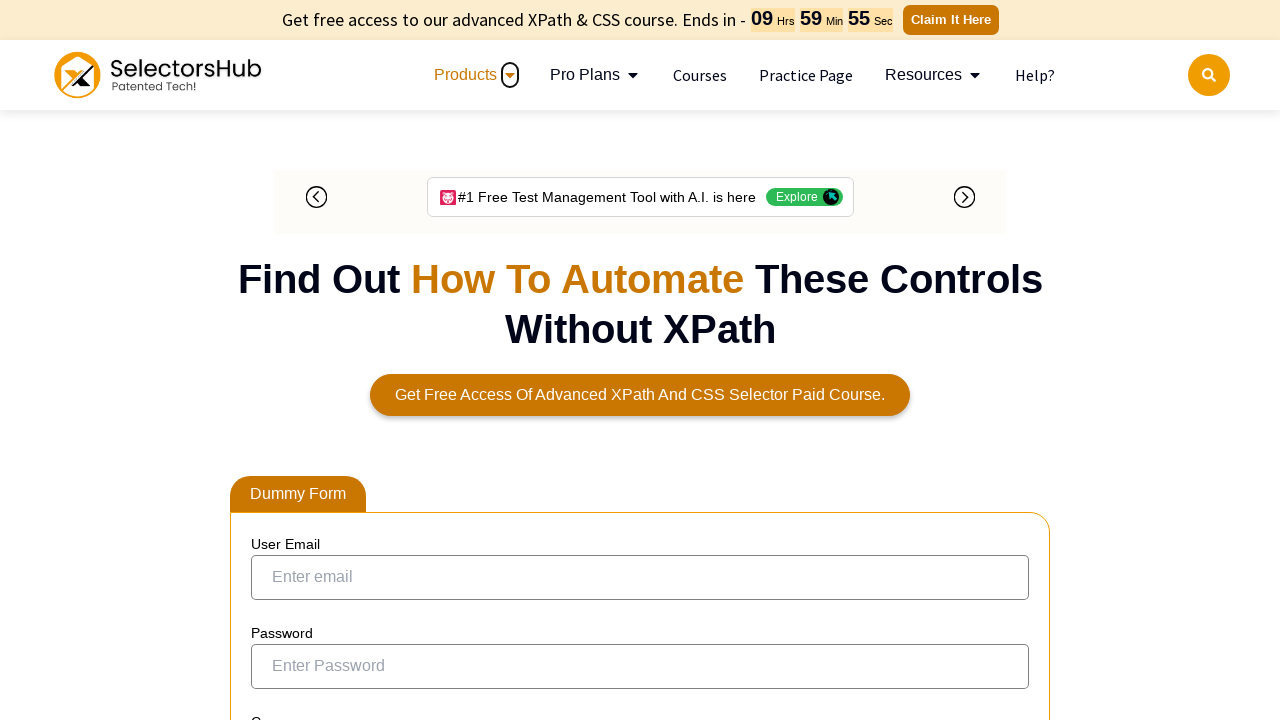

Navigated to XPath practice page
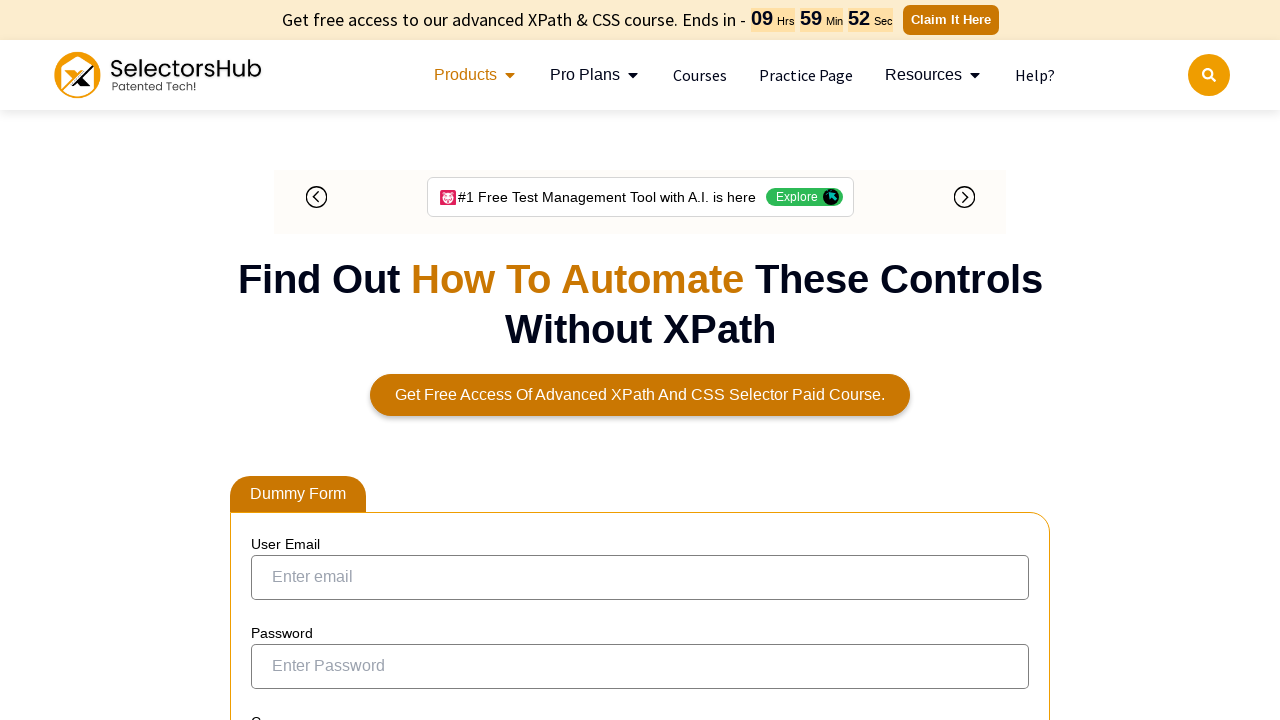

Located userName div element
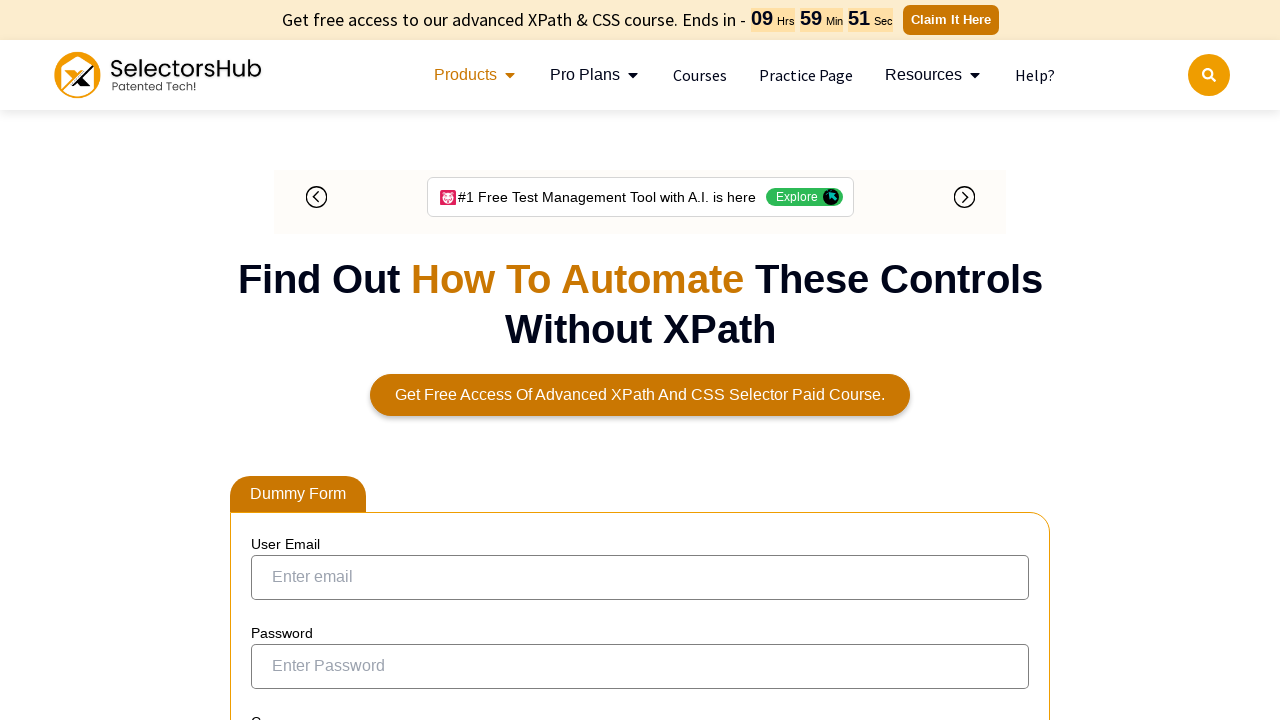

Scrolled to userName div element
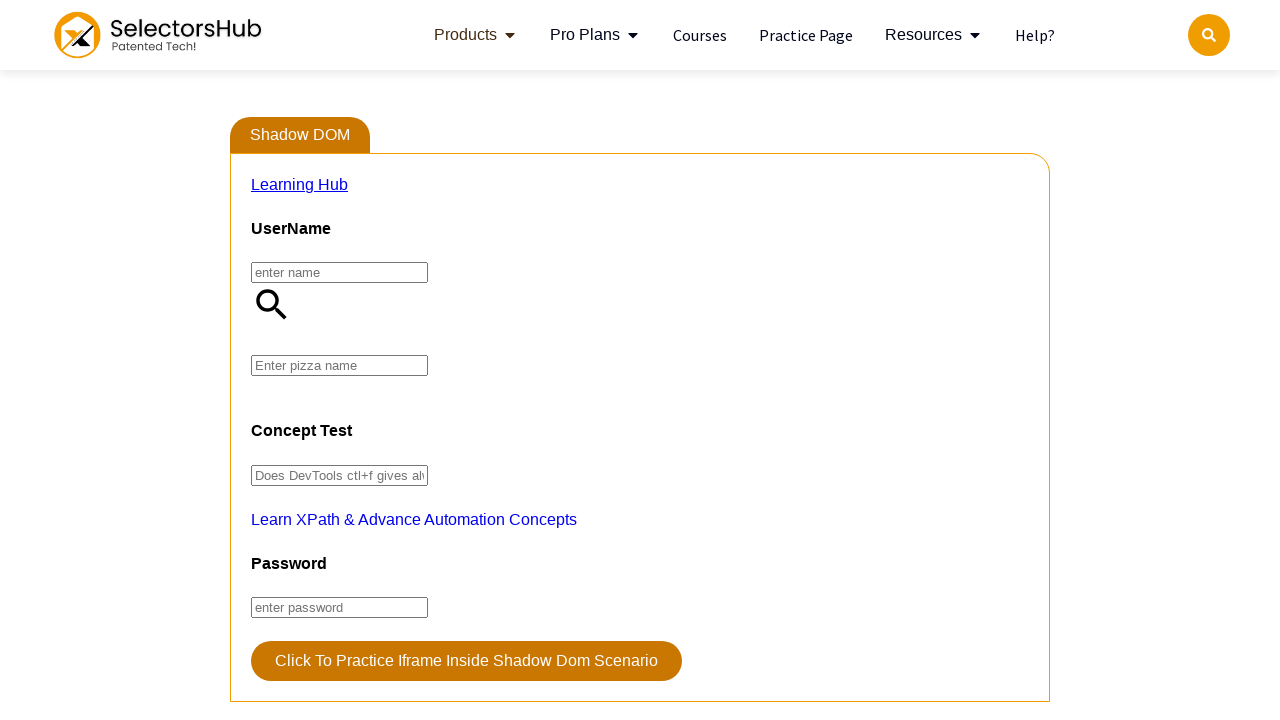

Confirmed userName element is visible after scrolling
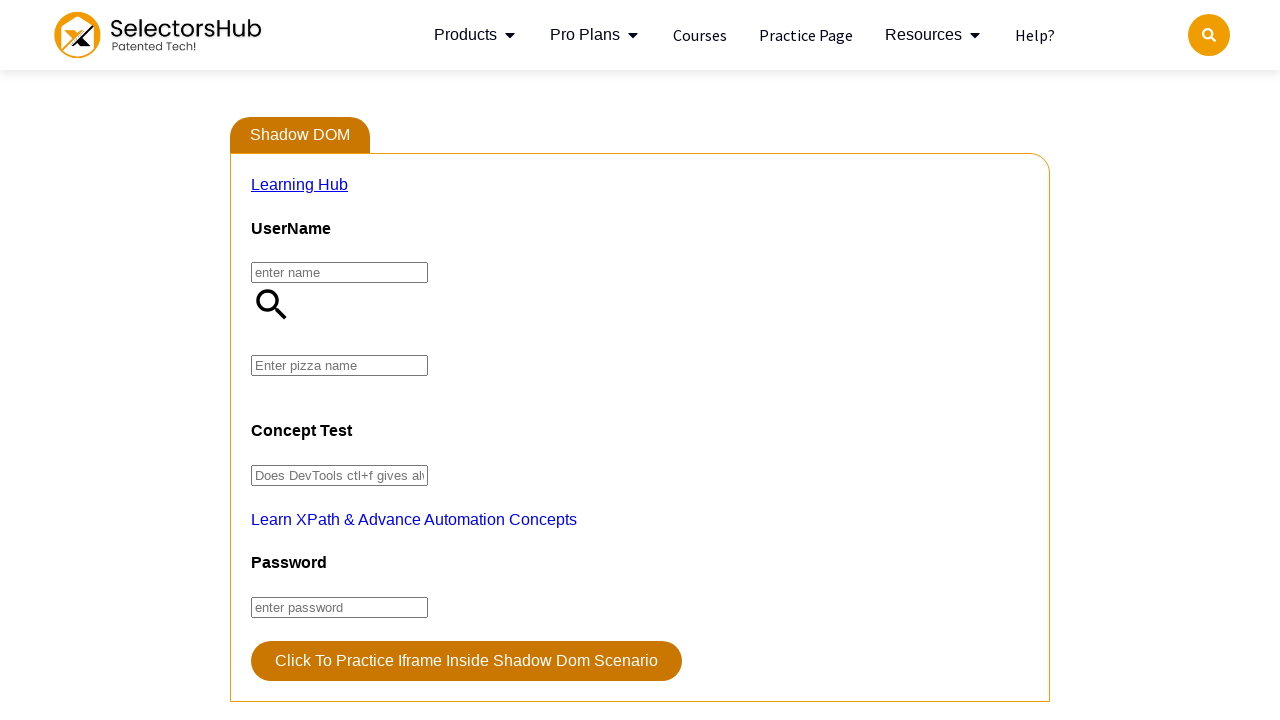

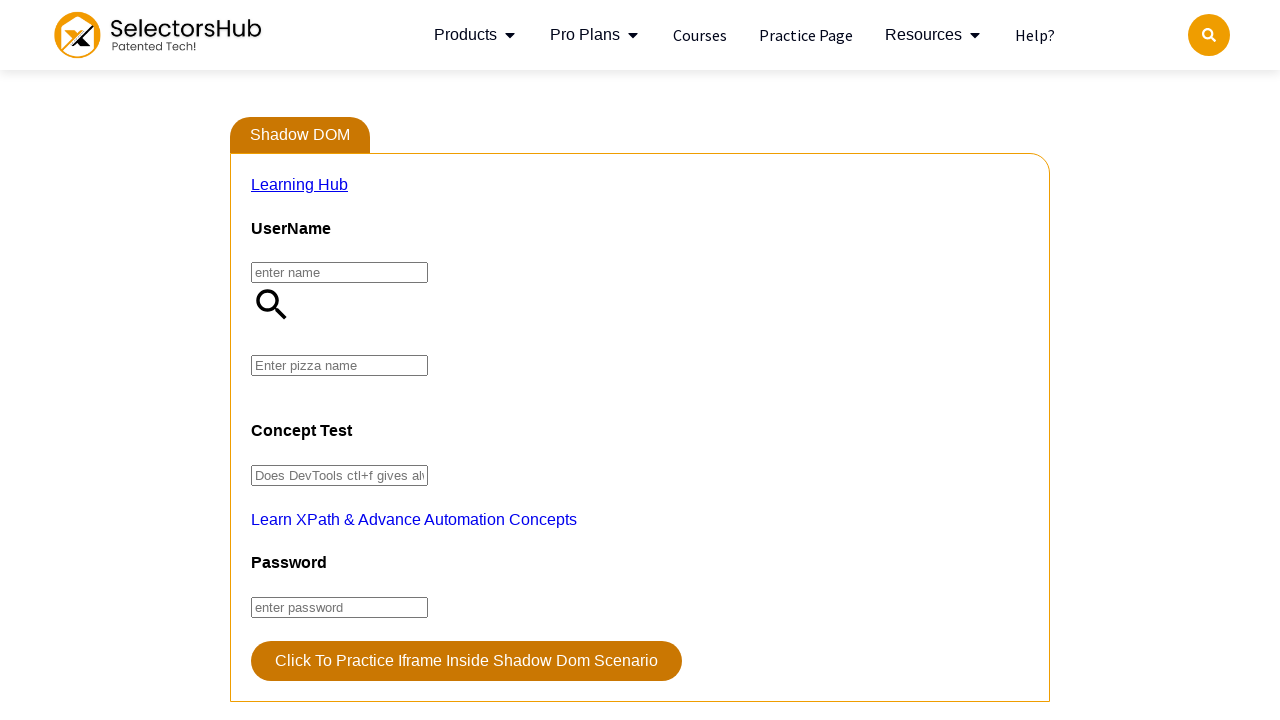